Navigates to W3Schools website, maximizes the window, retrieves page information (title, domain, URL), and then navigates to Python.org website

Starting URL: https://www.w3schools.com/

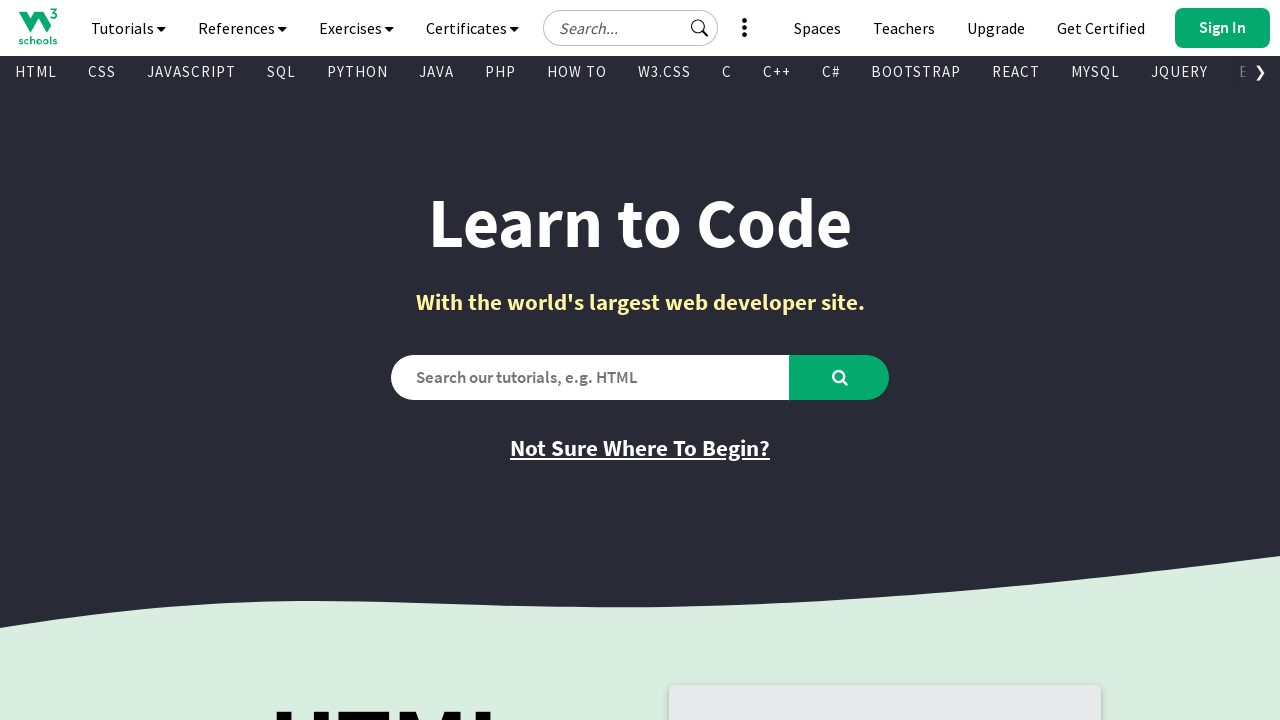

Waited for W3Schools page to load (domcontentloaded)
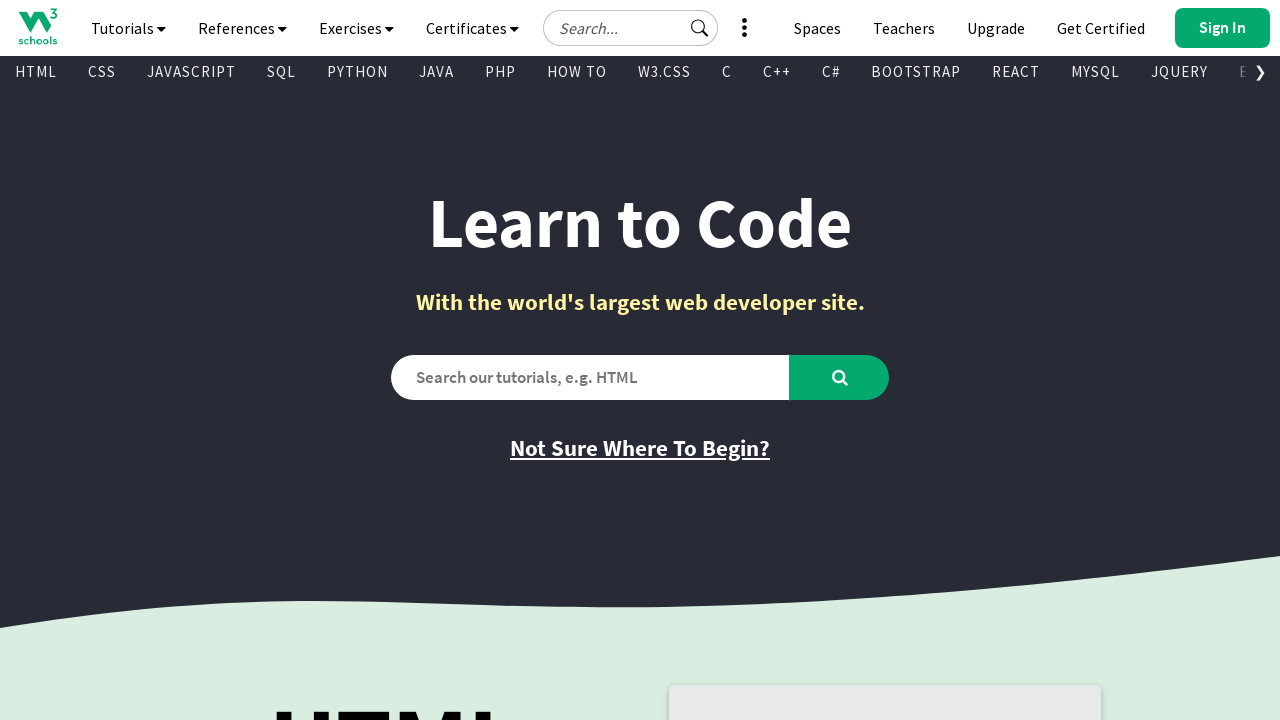

Retrieved page title: W3Schools Online Web Tutorials
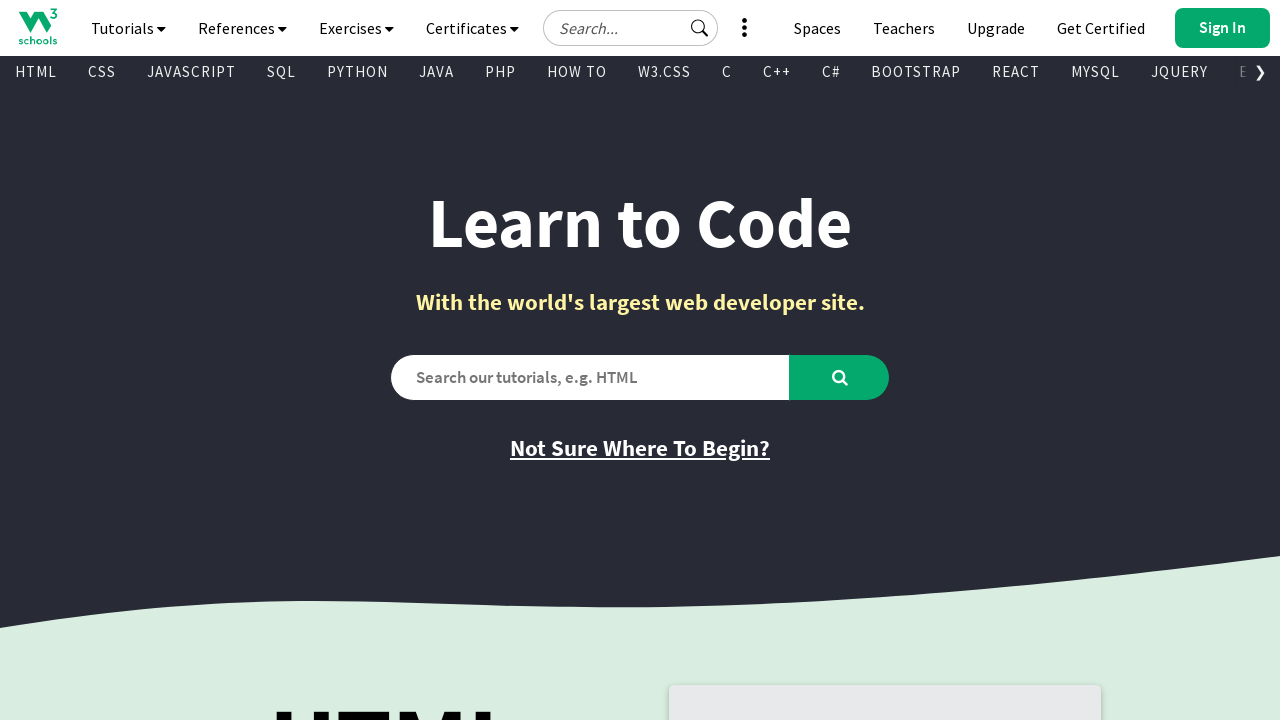

Retrieved domain name: www.w3schools.com
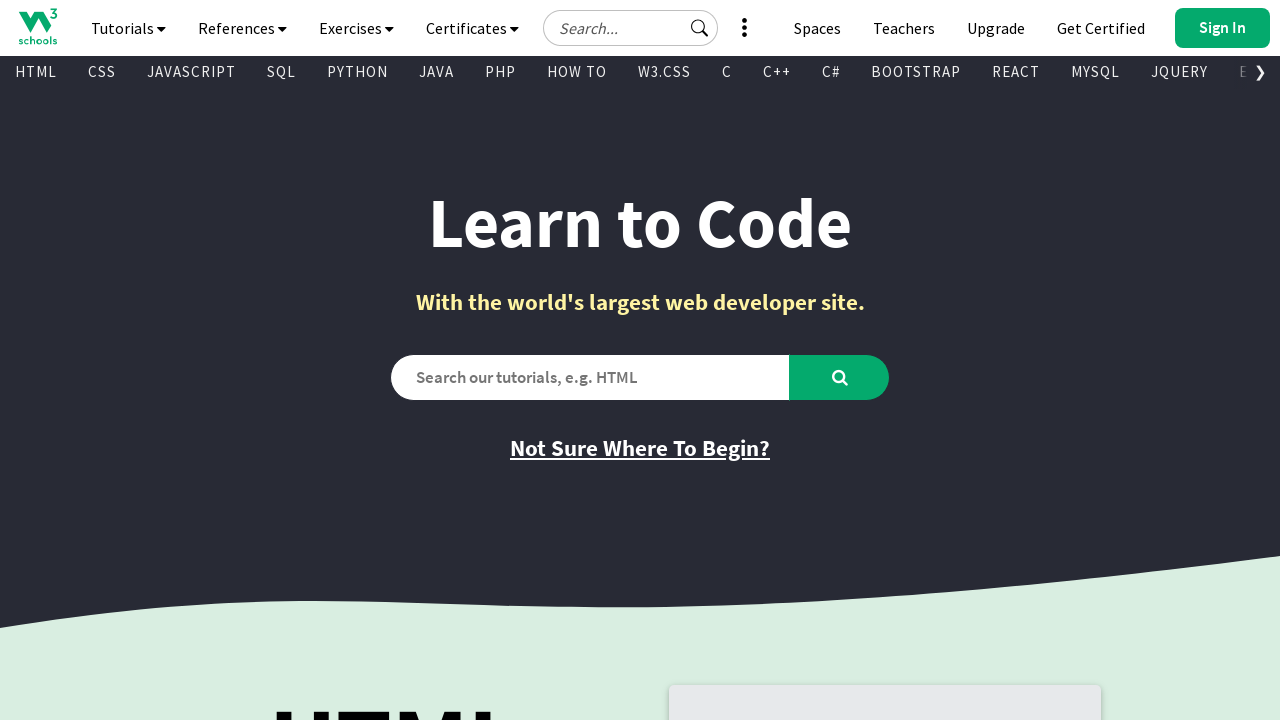

Retrieved page URL: https://www.w3schools.com/
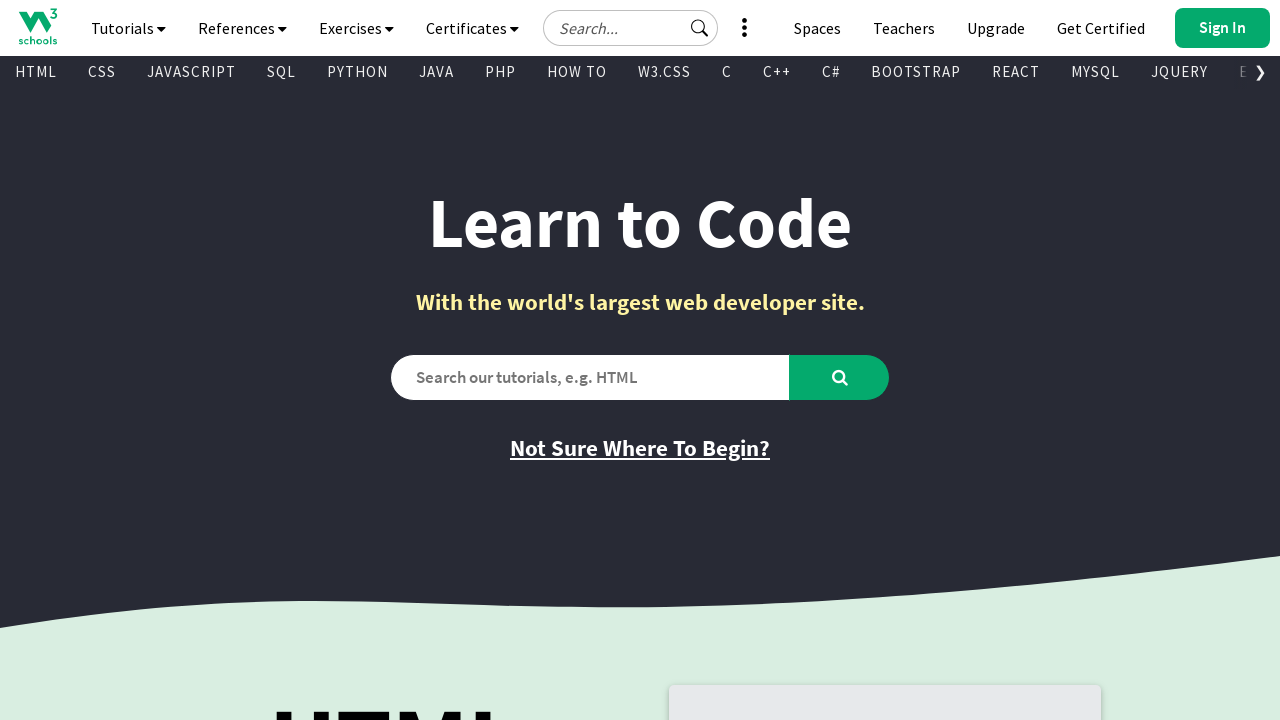

Retrieved document title via JavaScript: W3Schools Online Web Tutorials
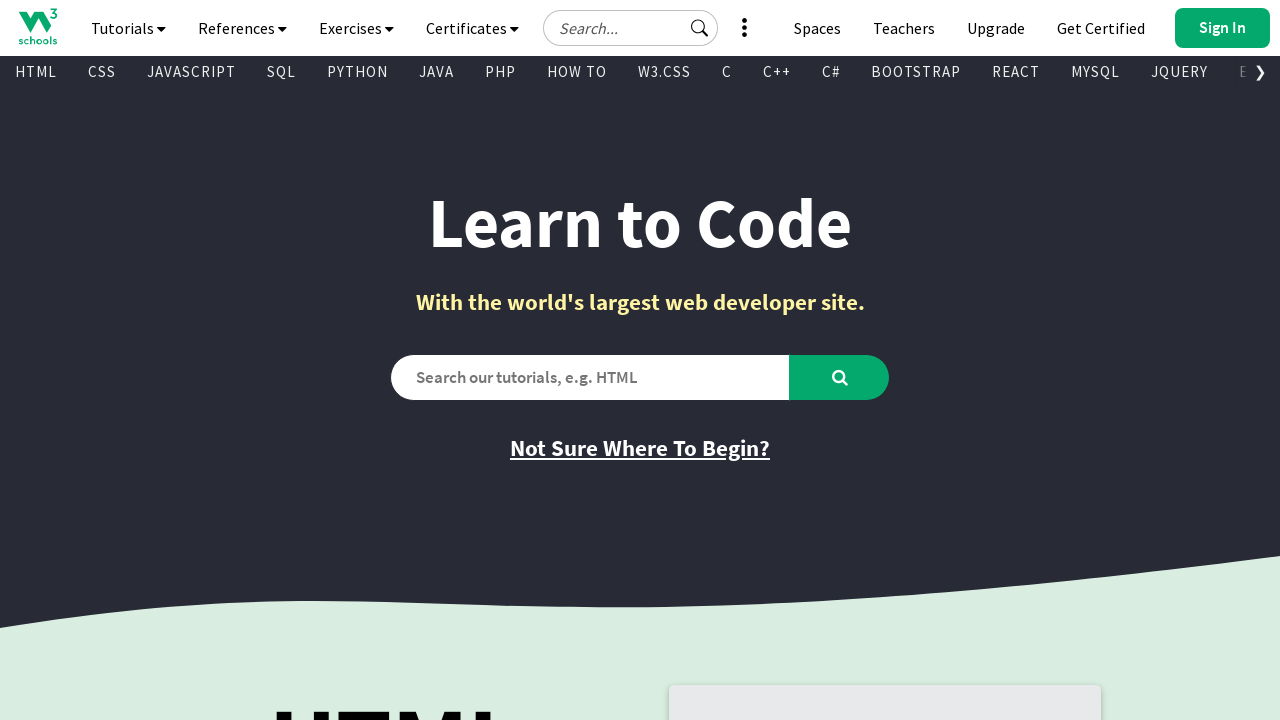

Navigated to Python.org website
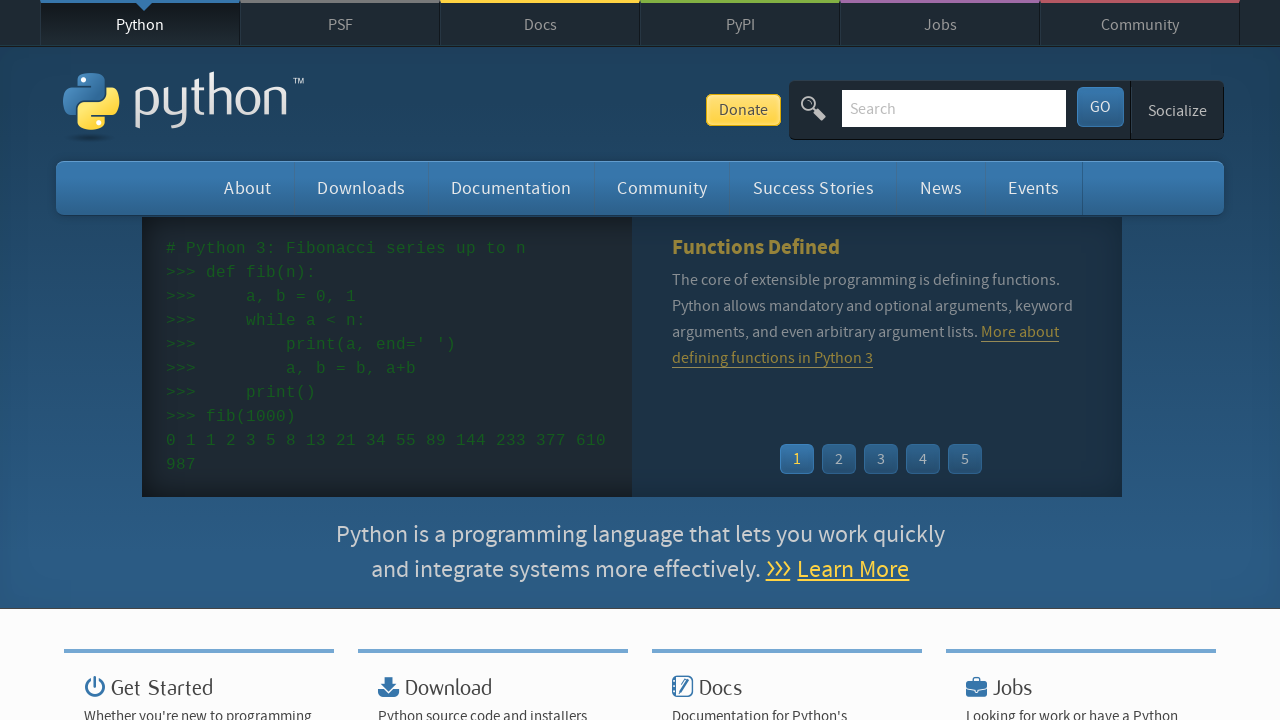

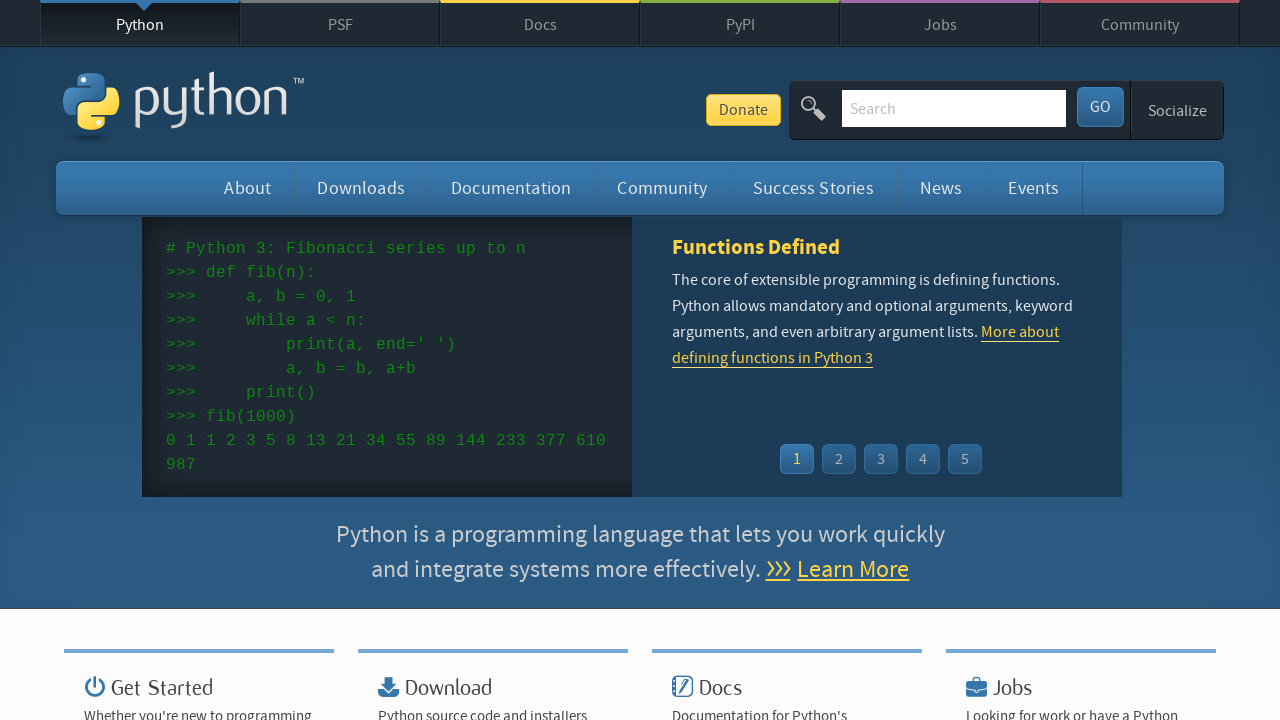